Tests clicking on a link that opens a popup window on the omayo blogspot test page, demonstrating popup window interaction.

Starting URL: http://omayo.blogspot.com/

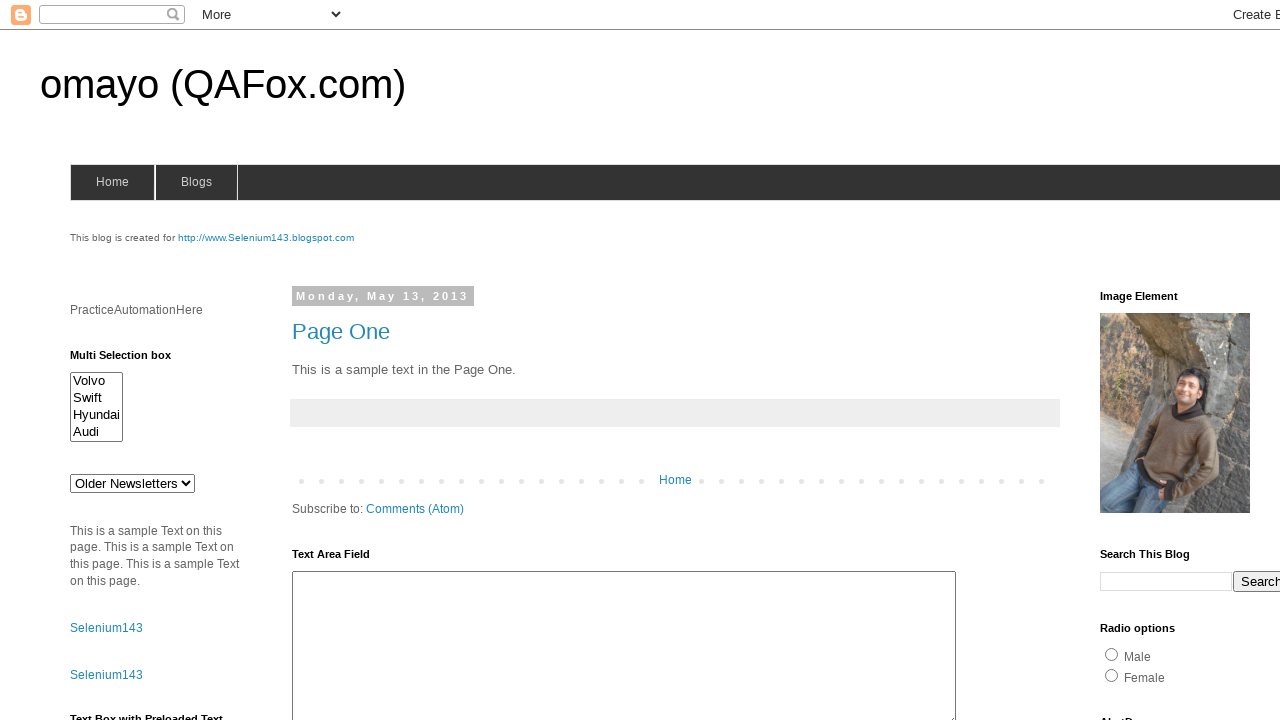

Clicked 'Open a popup window' link at (132, 360) on xpath=//a[text()='Open a popup window']
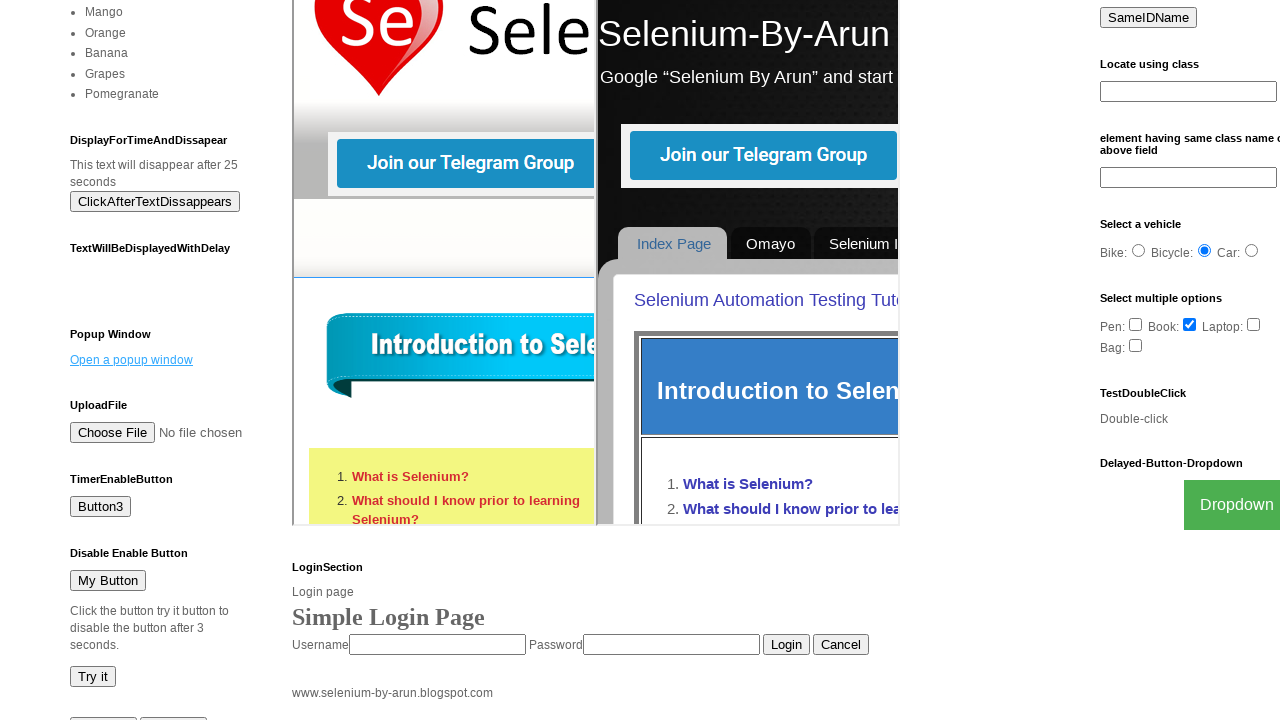

Waited for popup window to open
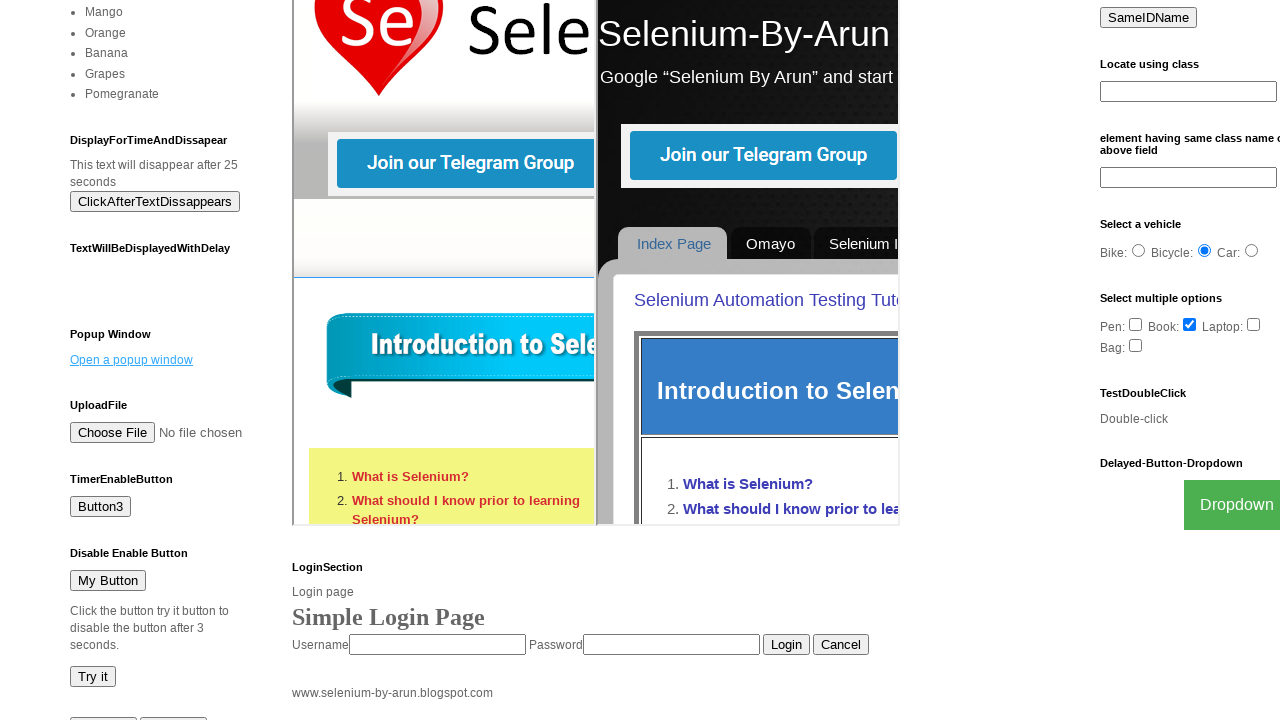

Retrieved all open pages/windows from context
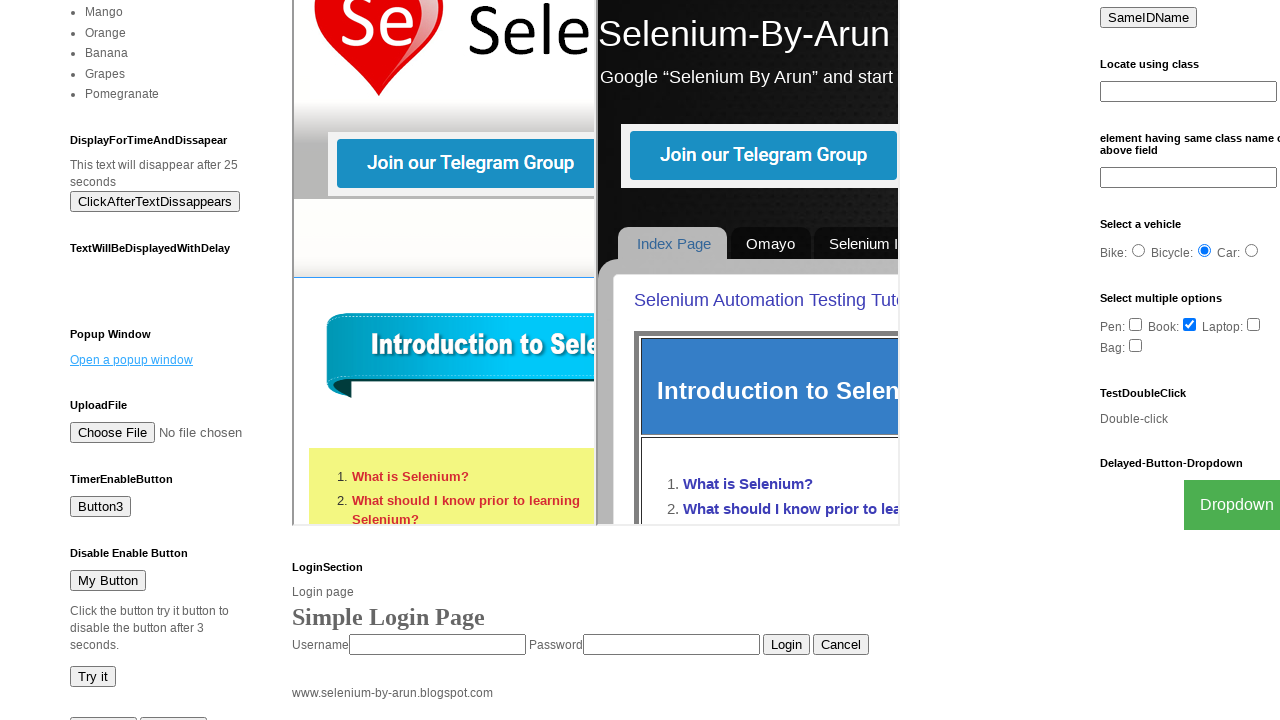

Closed the popup window
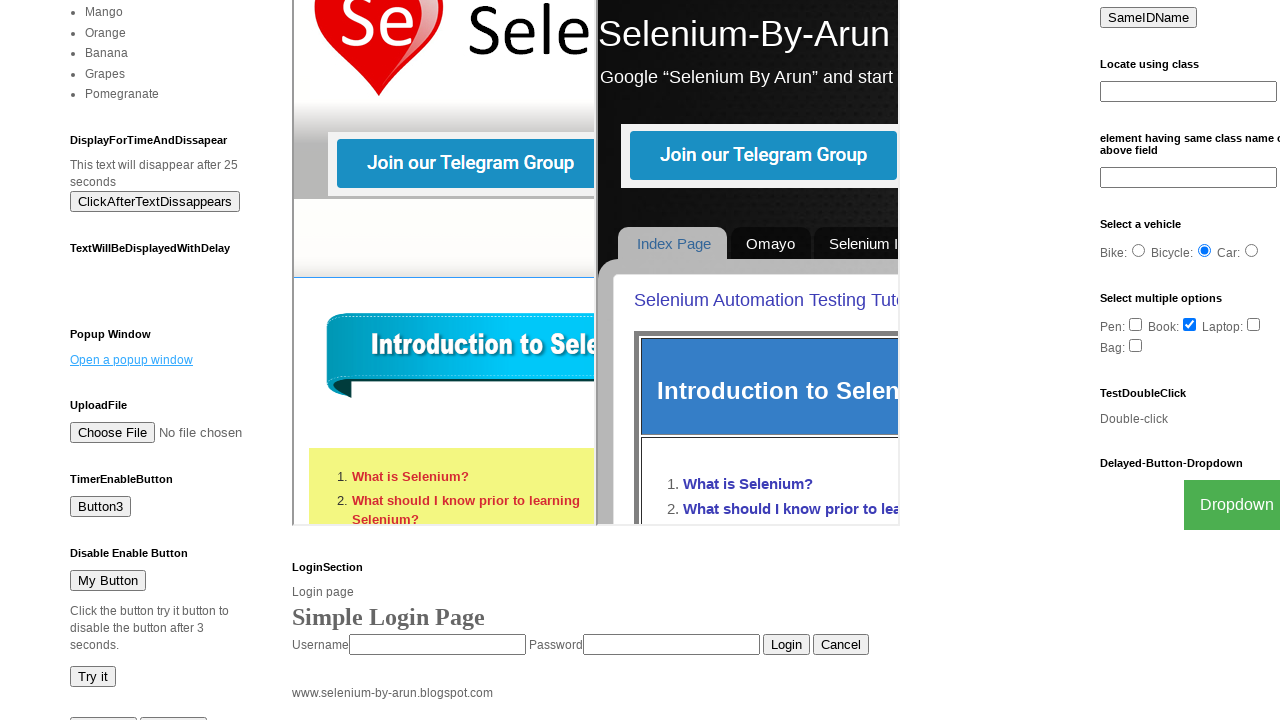

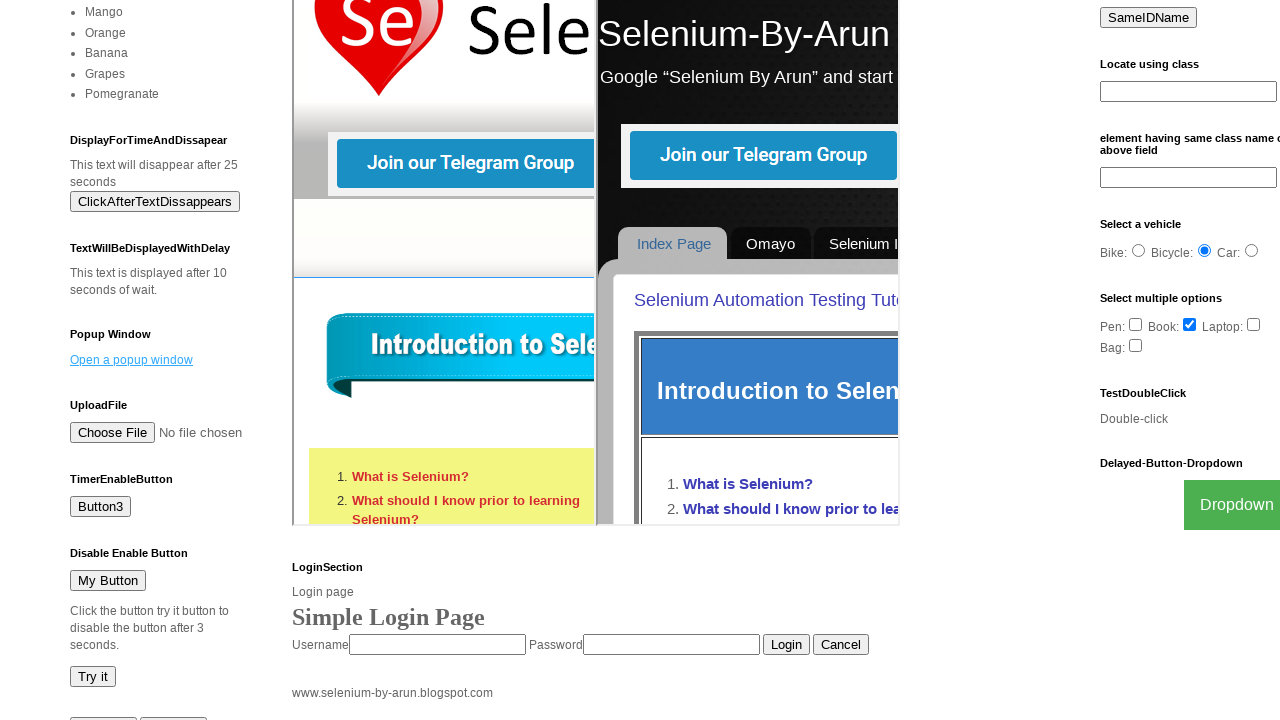